Tests file download functionality by navigating to a download practice page and clicking on a download link to initiate a file download.

Starting URL: https://practice.expandtesting.com/download

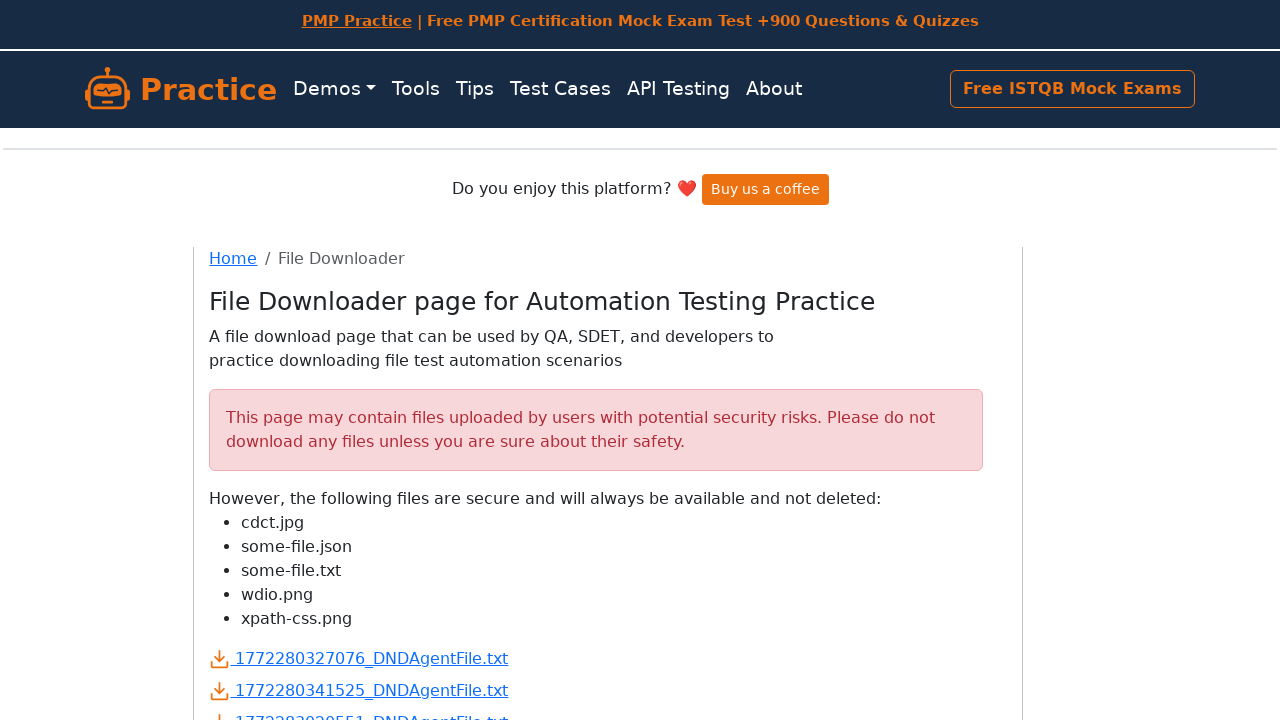

Retrieved all anchor elements on the download practice page
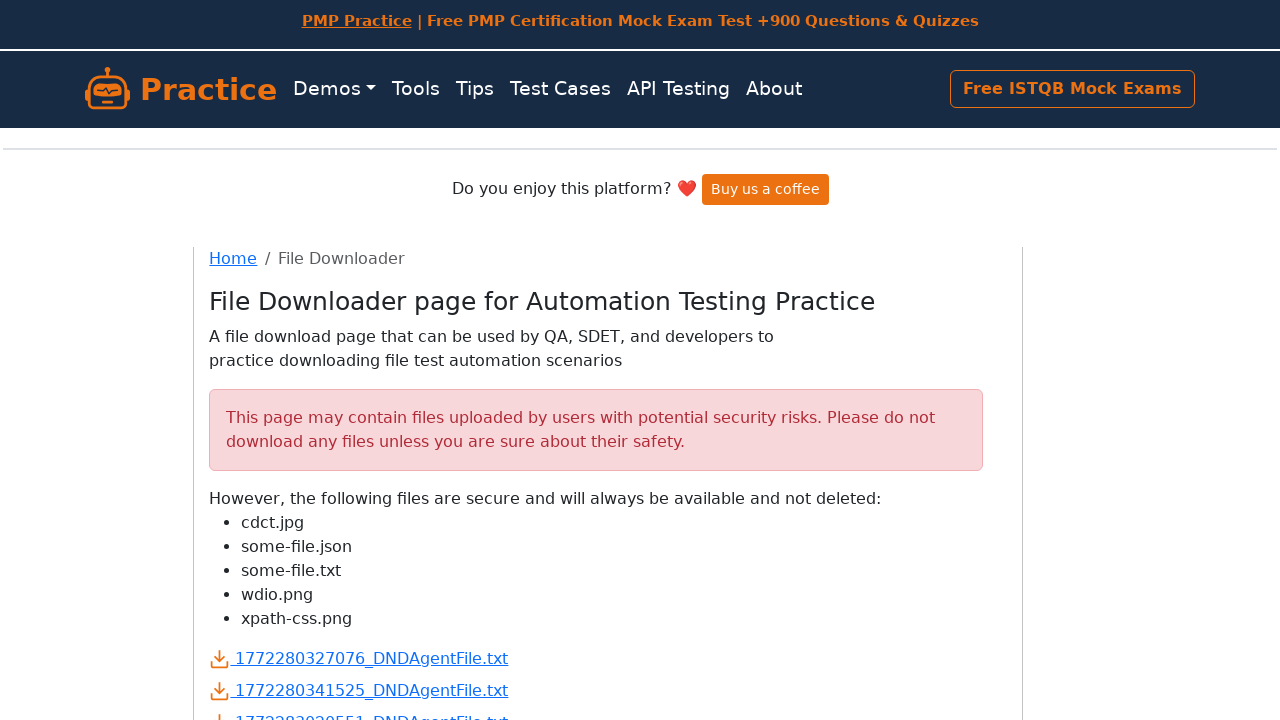

Clicked the 14th download link to initiate file download at (1072, 89) on a >> nth=13
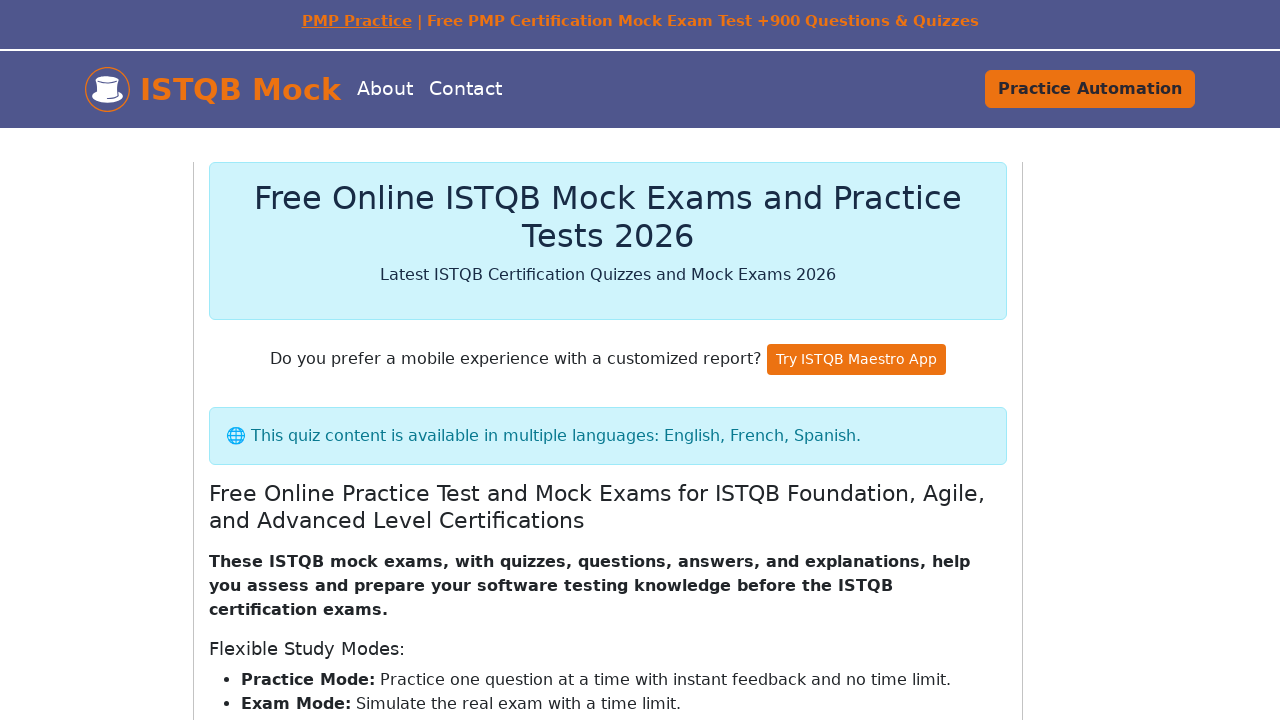

Waited 2 seconds for download to initiate
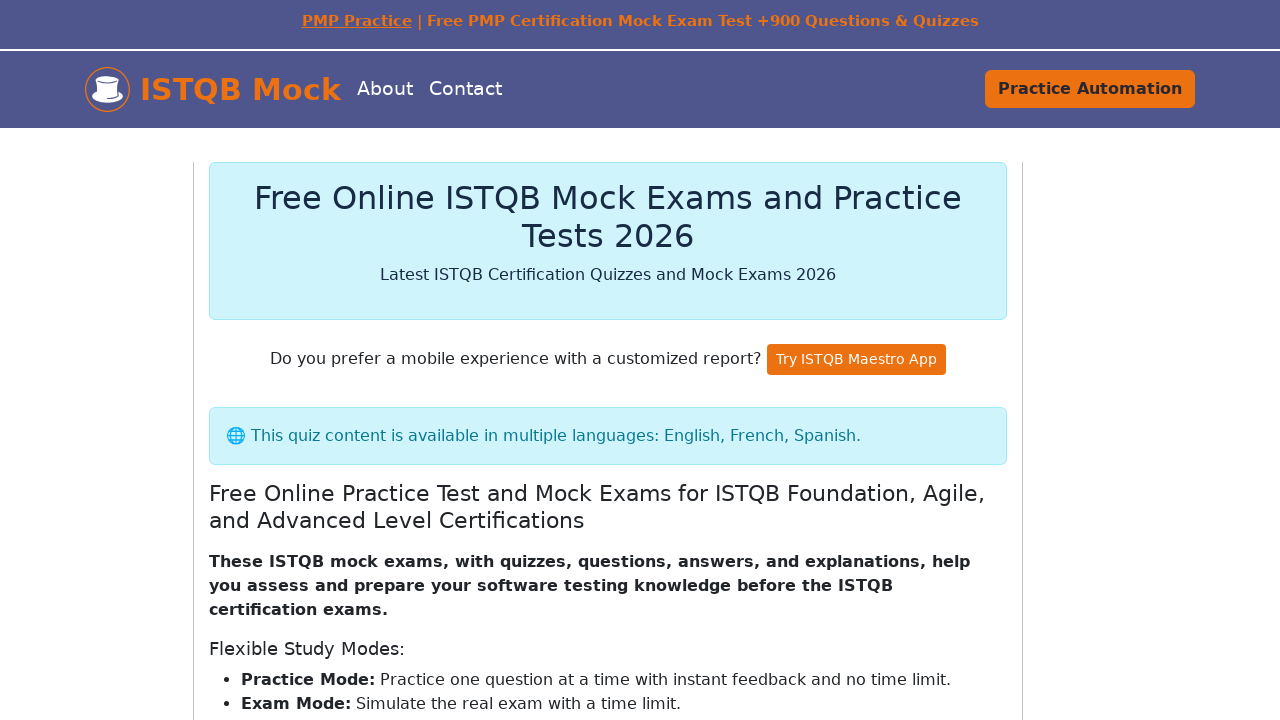

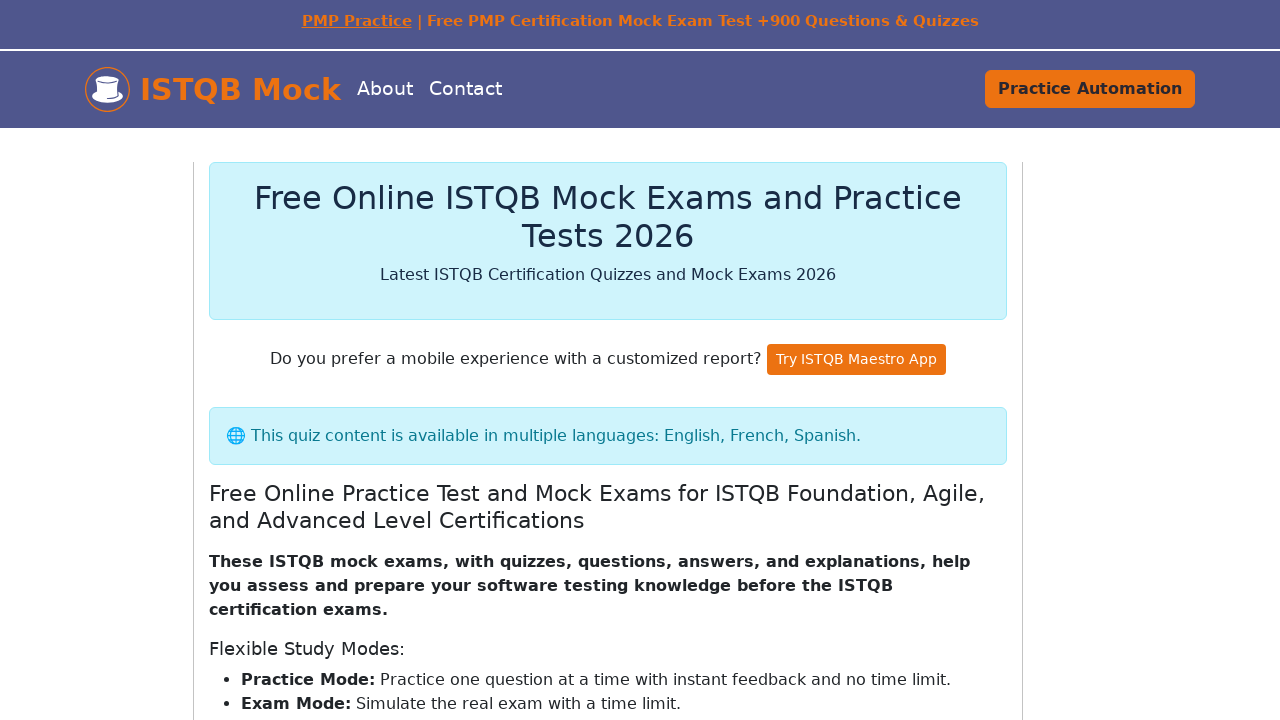